Tests Angular Material custom select dropdown by selecting different US states and verifying the selections are displayed correctly.

Starting URL: https://material.angular.io/components/select/examples

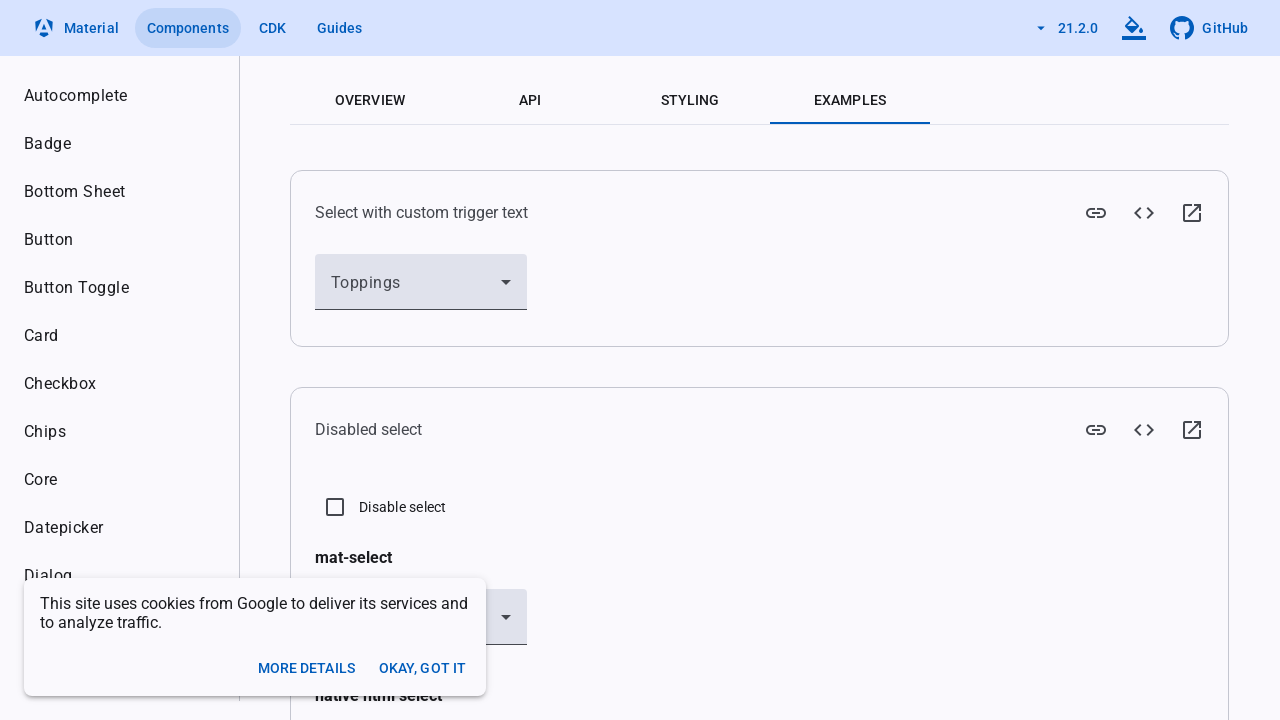

Waited for Angular Material select dropdown to load
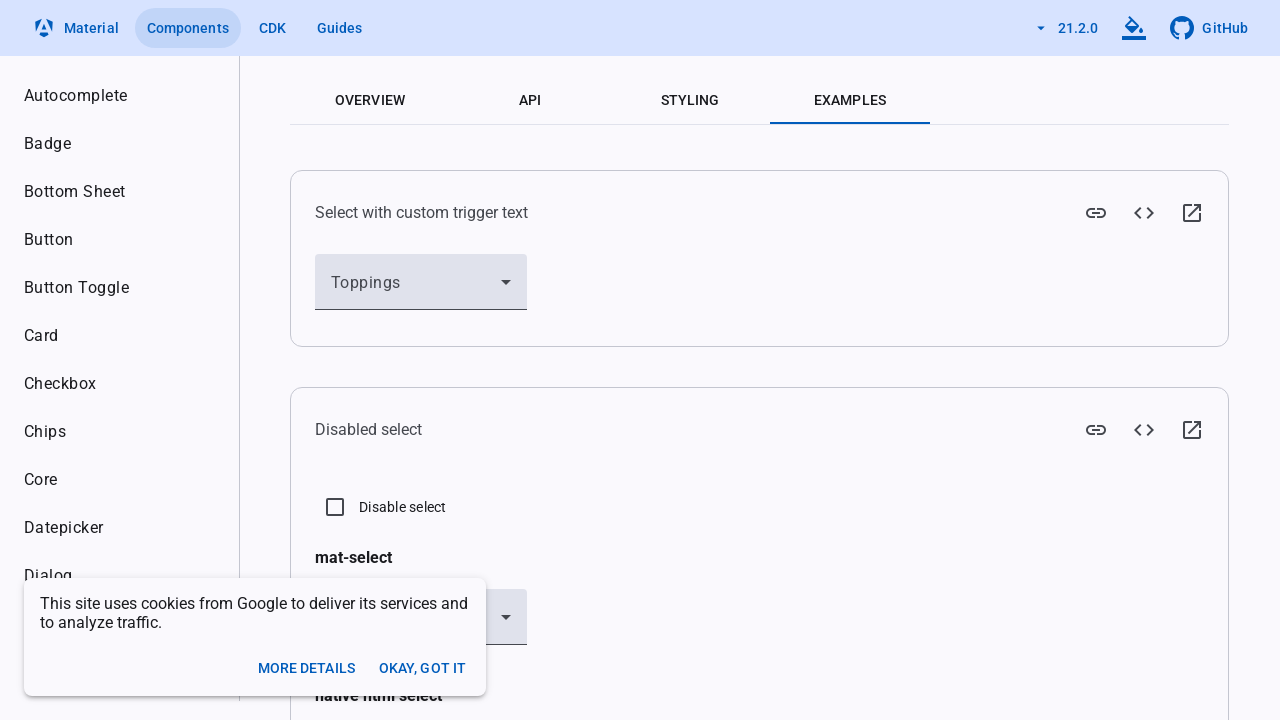

Clicked on State dropdown to open it at (421, 388) on mat-label:has-text('State') >> xpath=ancestor::mat-form-field//mat-select
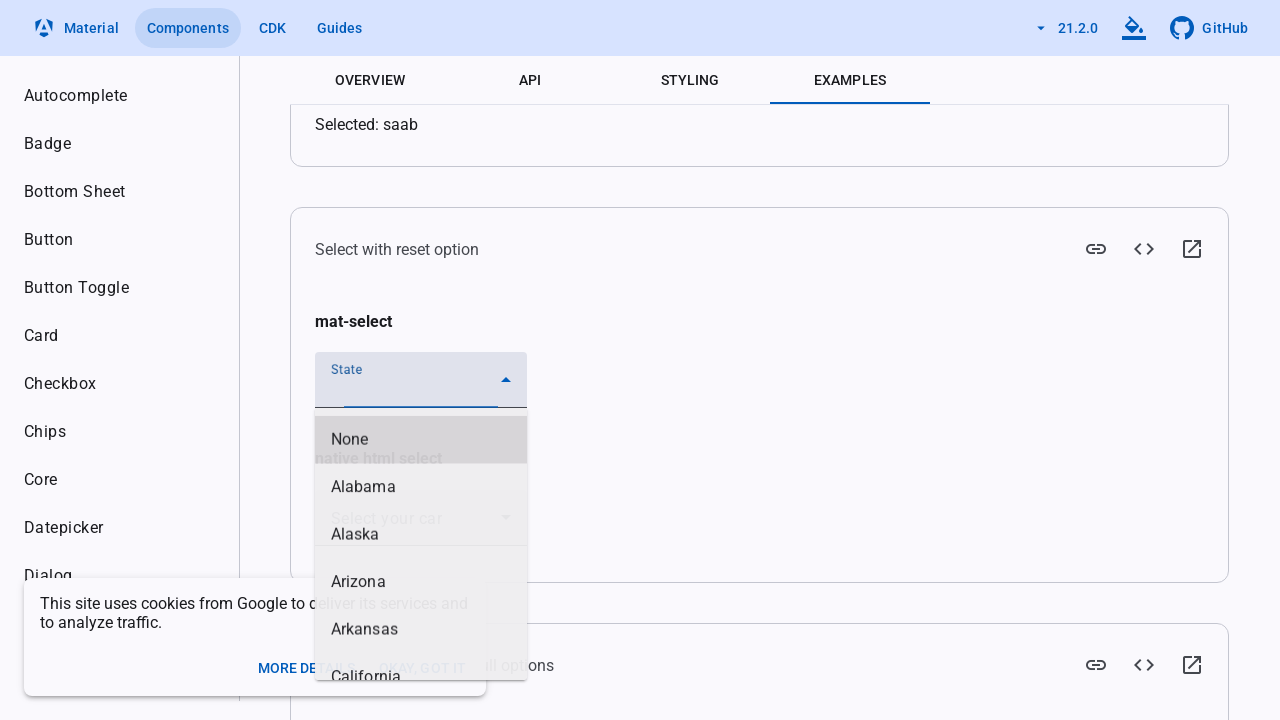

Waited for dropdown options to appear
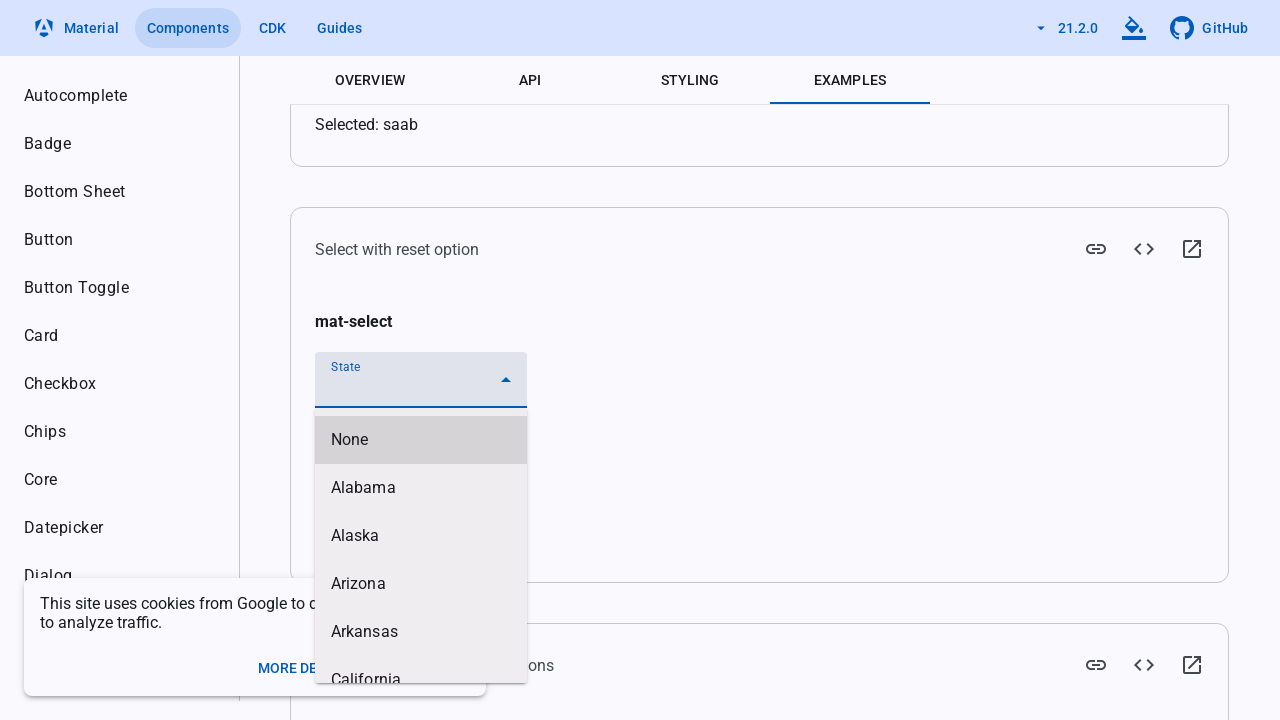

Selected 'Florida' from the State dropdown at (421, 545) on mat-option:has-text('Florida')
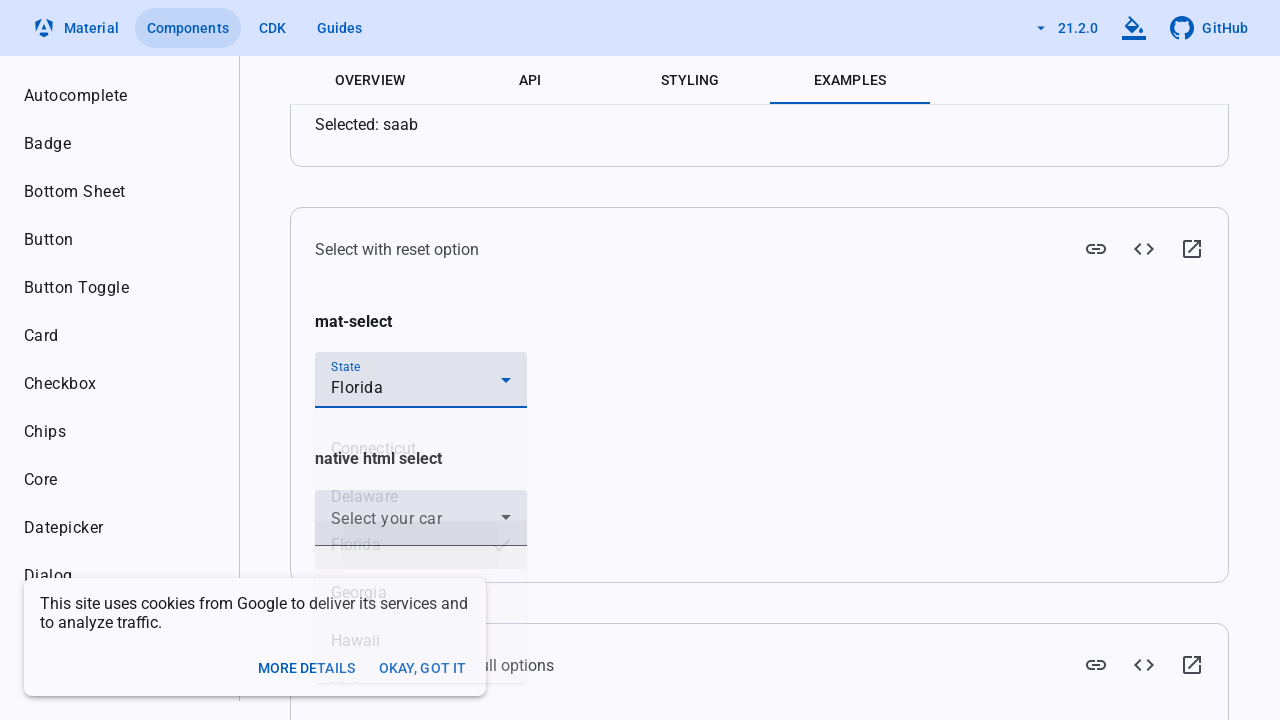

Waited 500ms to verify Florida selection
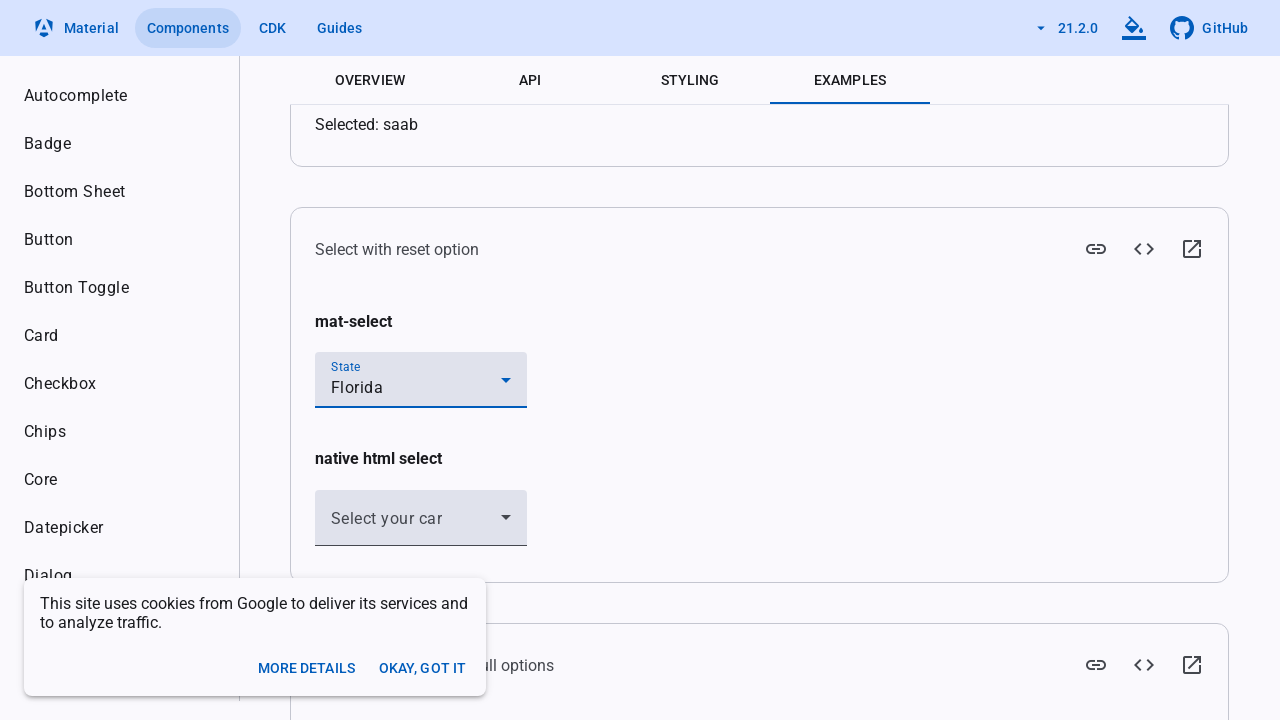

Clicked on State dropdown again to open it at (421, 388) on mat-label:has-text('State') >> xpath=ancestor::mat-form-field//mat-select
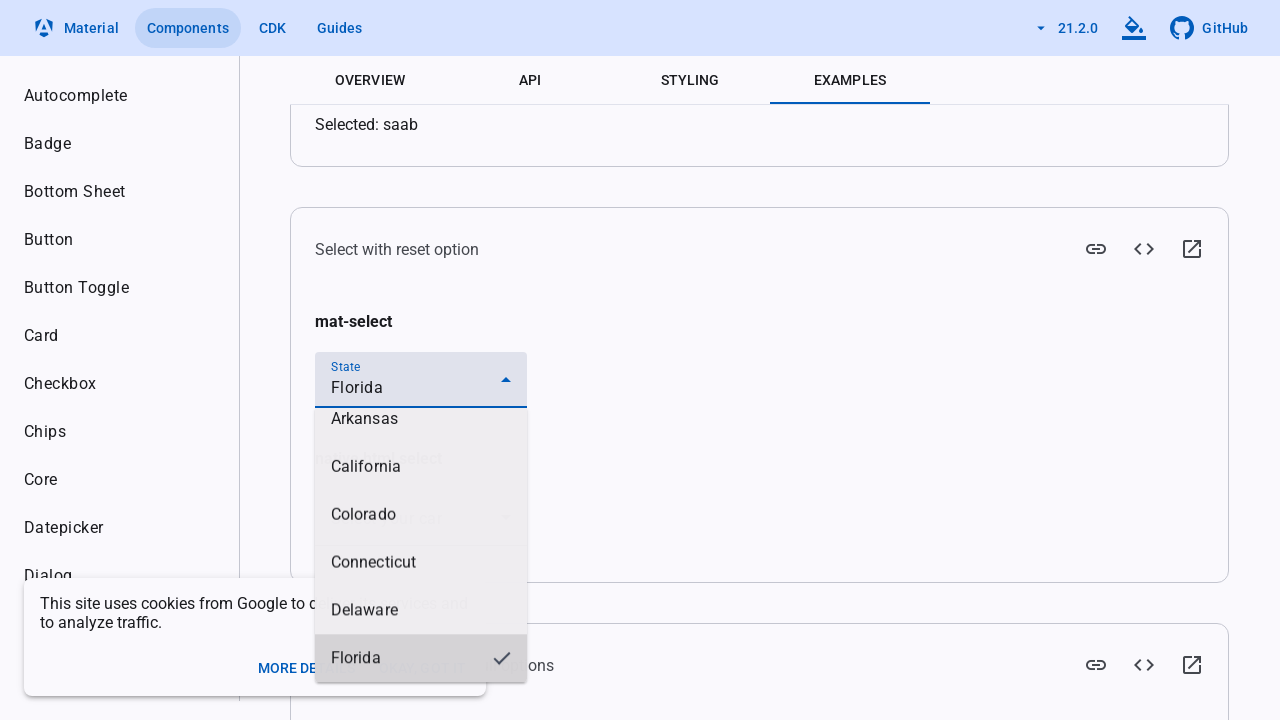

Waited for dropdown options to appear again
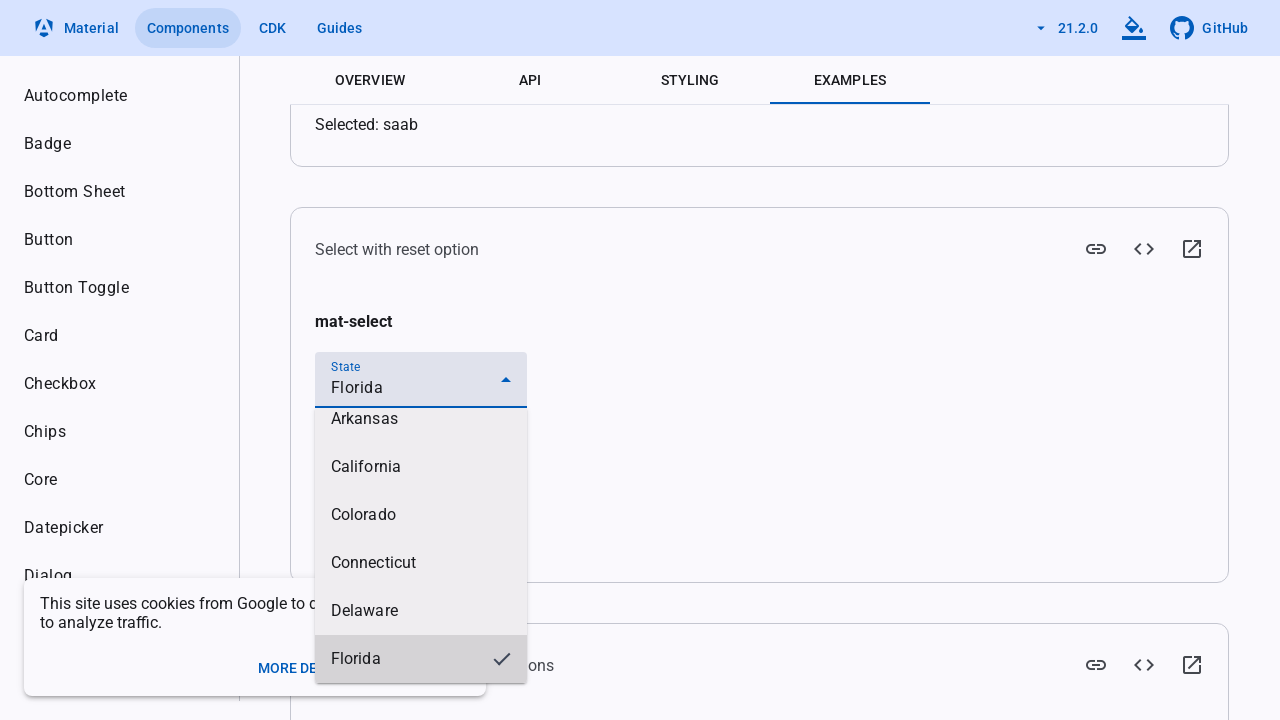

Selected 'California' from the State dropdown at (421, 467) on mat-option:has-text('California')
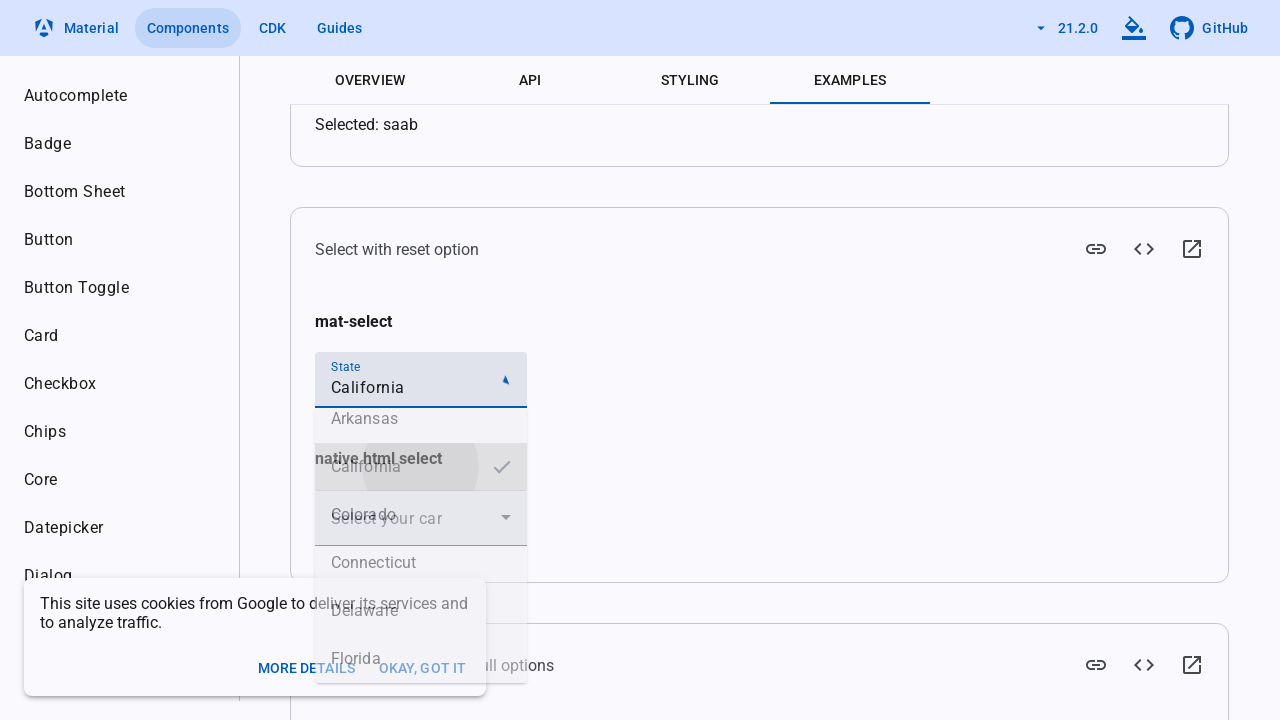

Waited 500ms to verify California selection
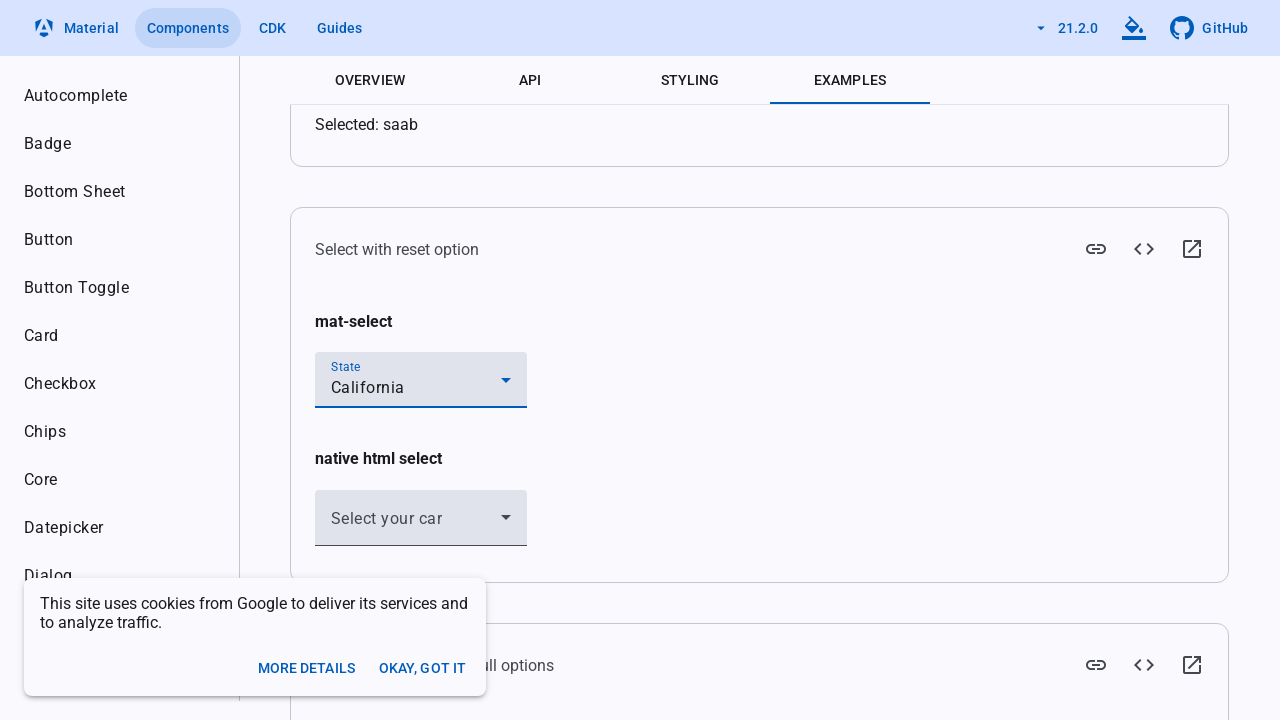

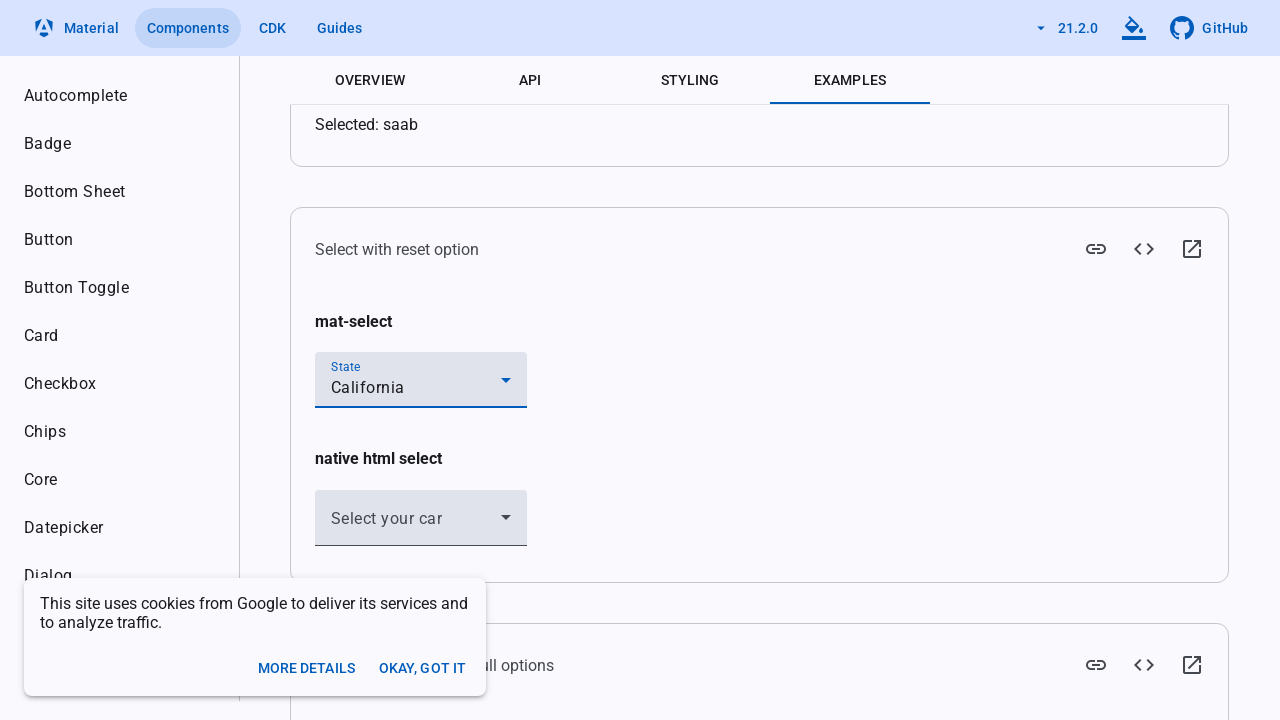